Navigates to a course content page, clicks on a title element, right-clicks on an interview questions link, and uses keyboard navigation to select an option from the context menu

Starting URL: http://greenstech.in/selenium-course-content.html

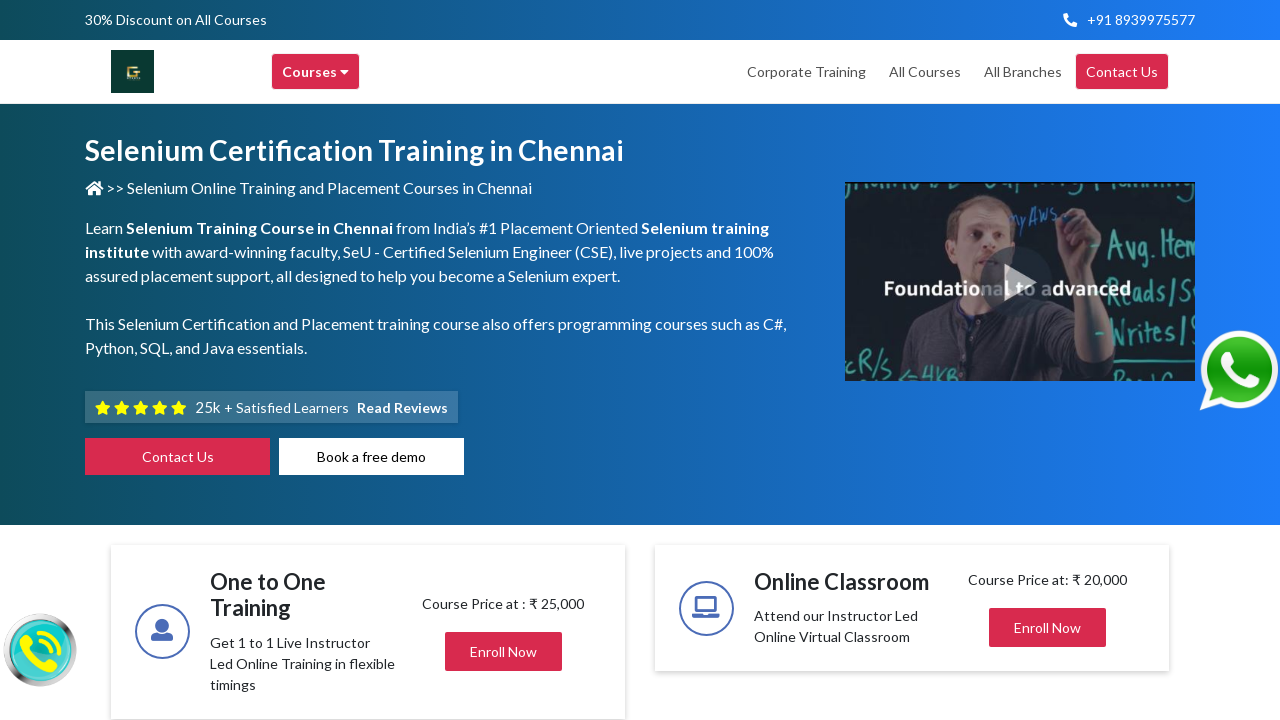

Navigated to course content page
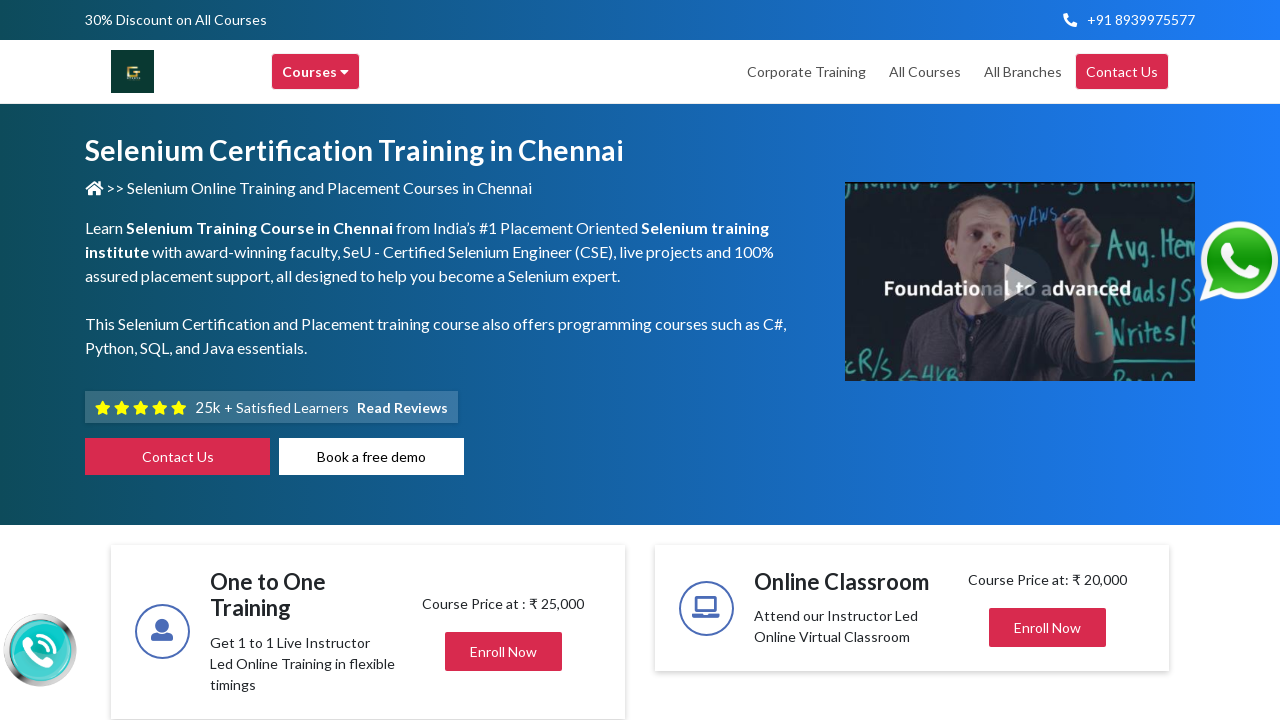

Clicked on the title element at (1024, 360) on h2.title.mb-0.center
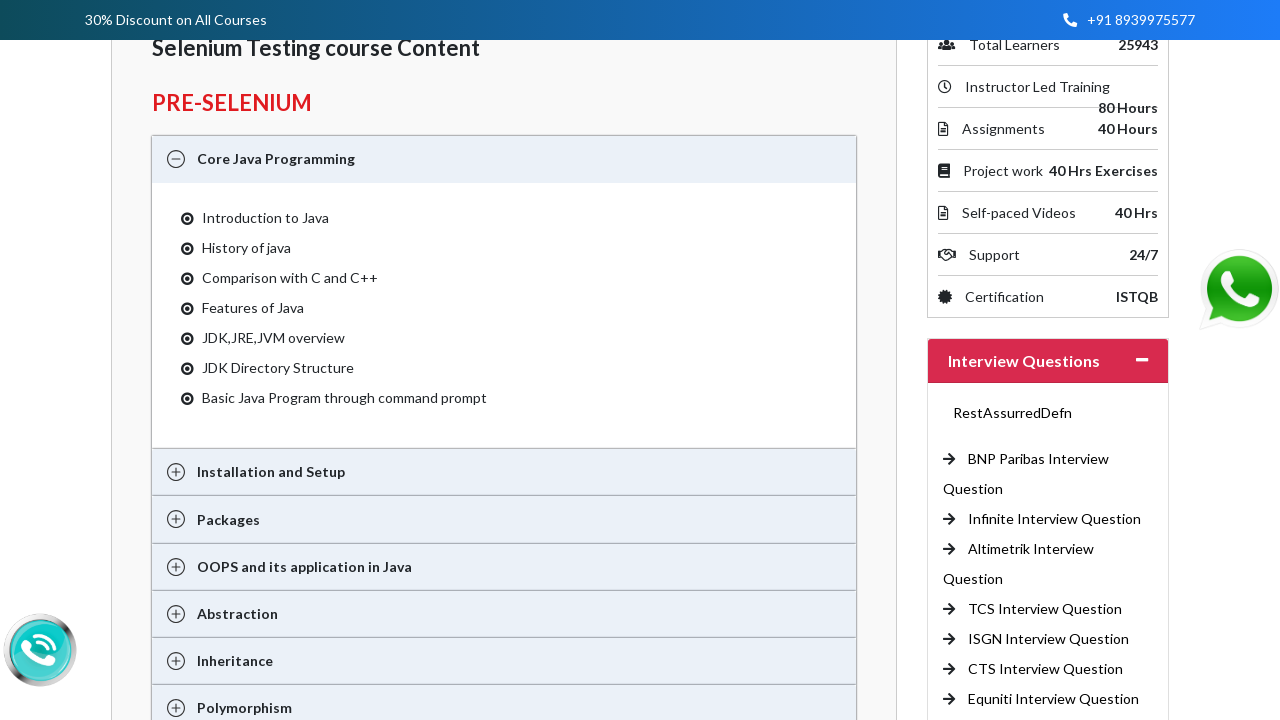

Right-clicked on the 6th Interview Questions link at (1046, 669) on (//a[@title='Interview Questions'])[6]
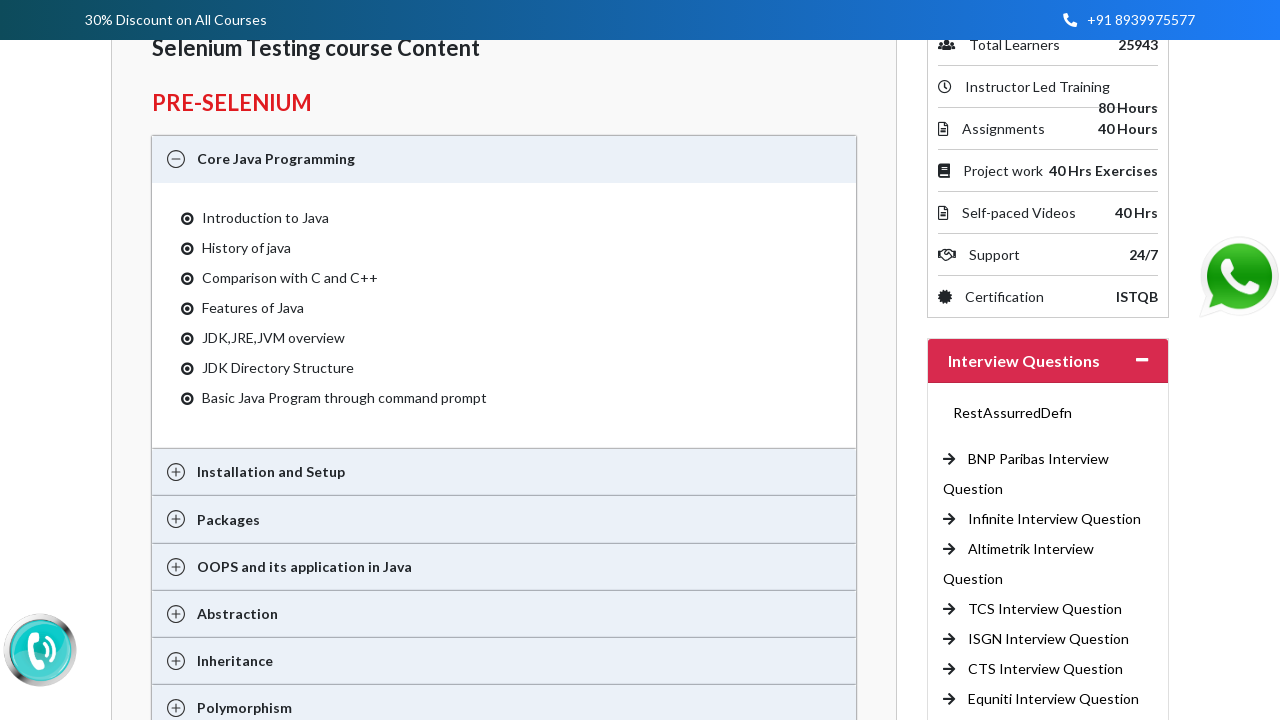

Pressed ArrowDown in context menu
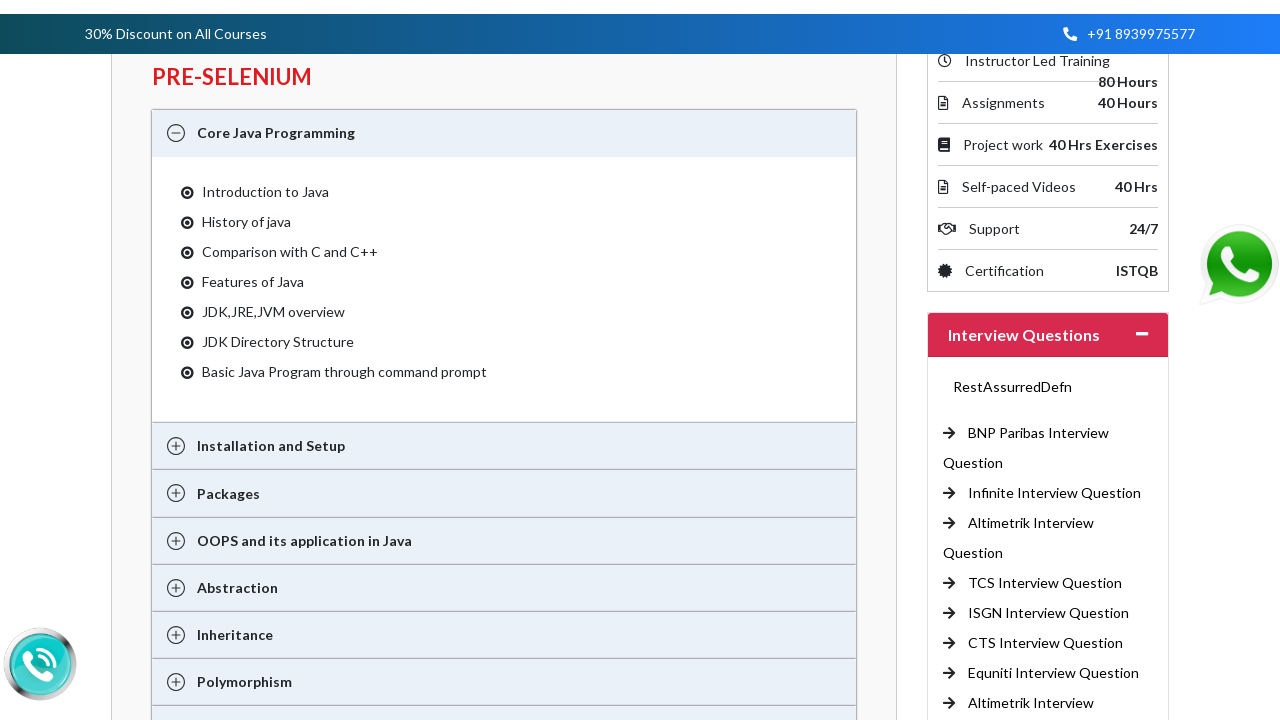

Pressed ArrowDown again in context menu
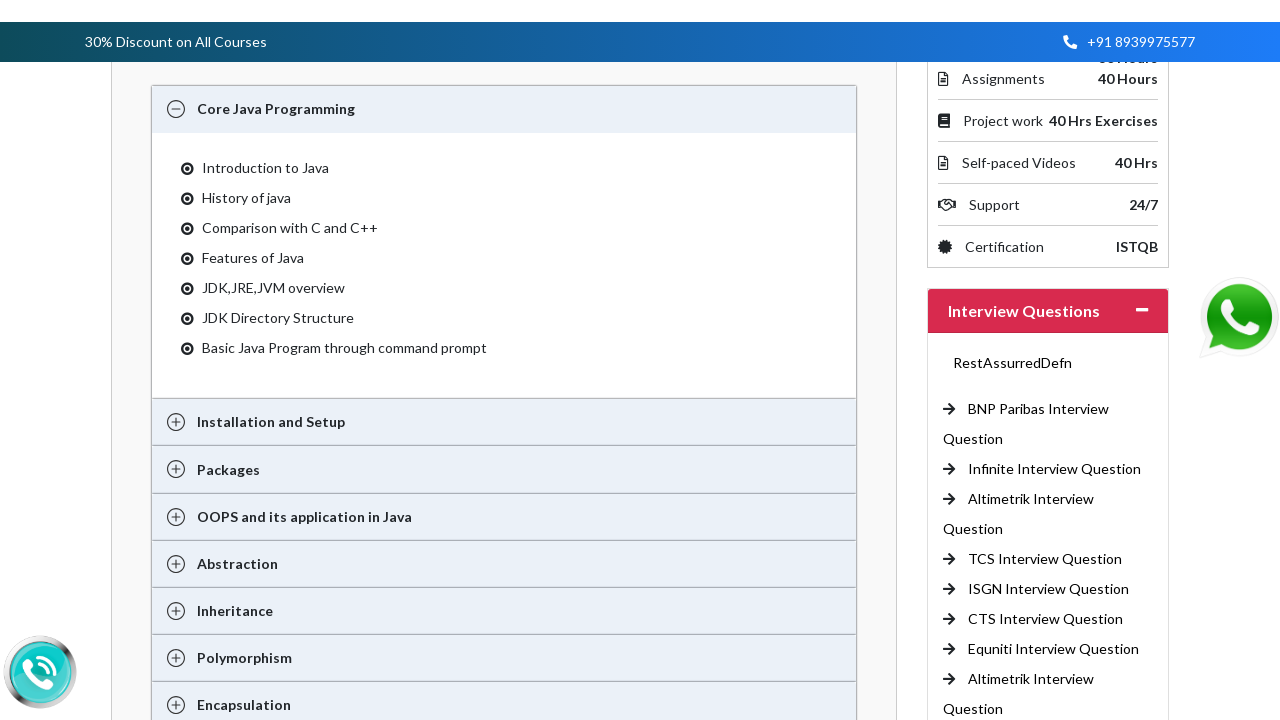

Pressed Enter to select context menu option
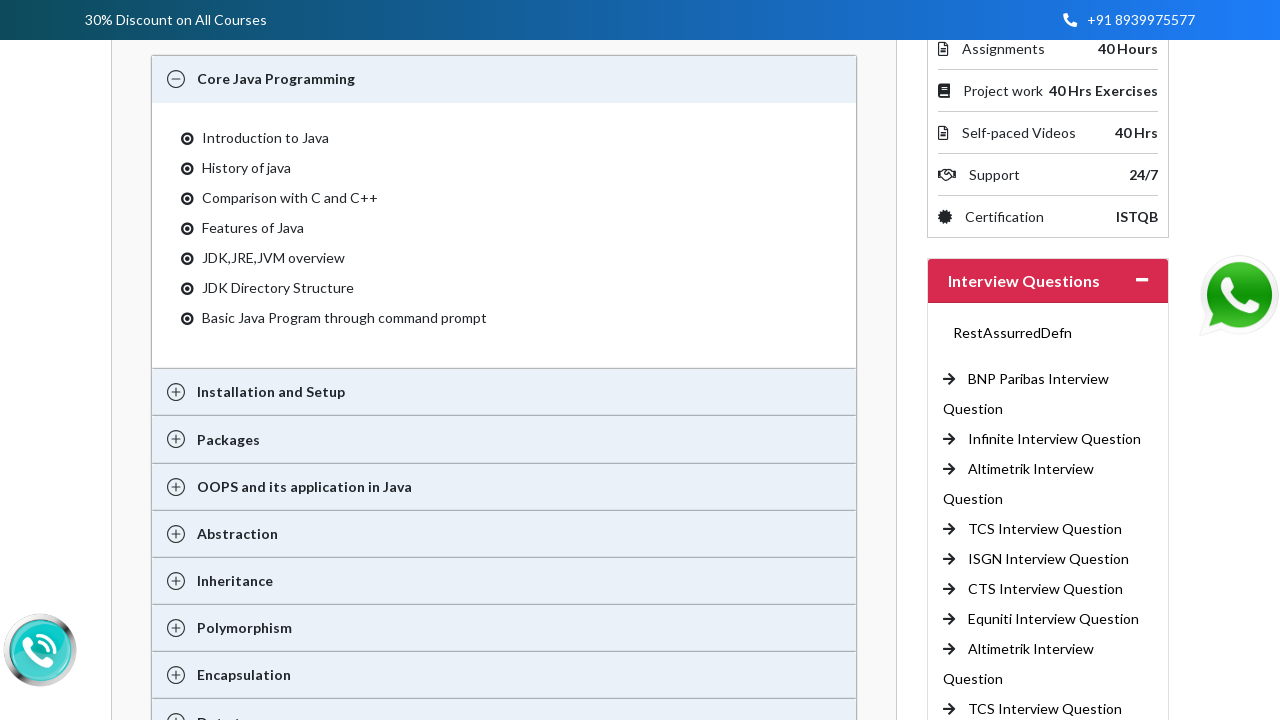

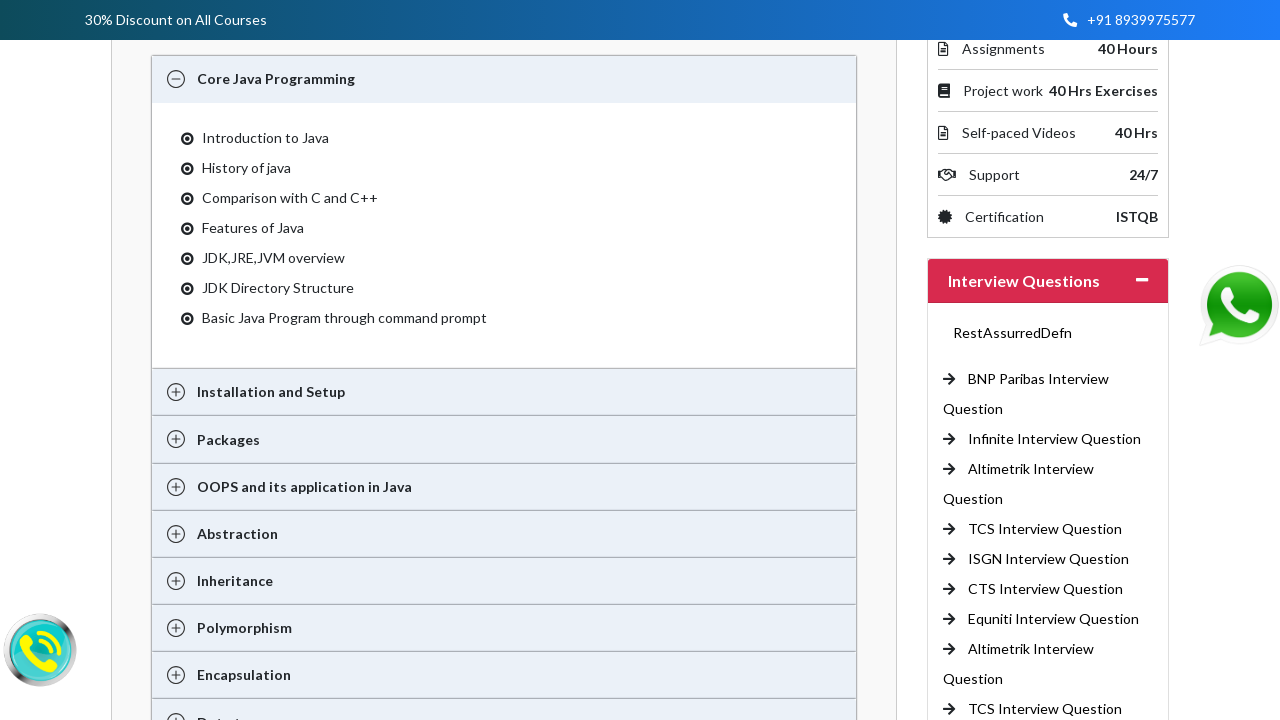